Tests calculator addition by clicking buttons 2, +, 2, = and verifying the result displays 4

Starting URL: https://seleniumbase.io/apps/calculator

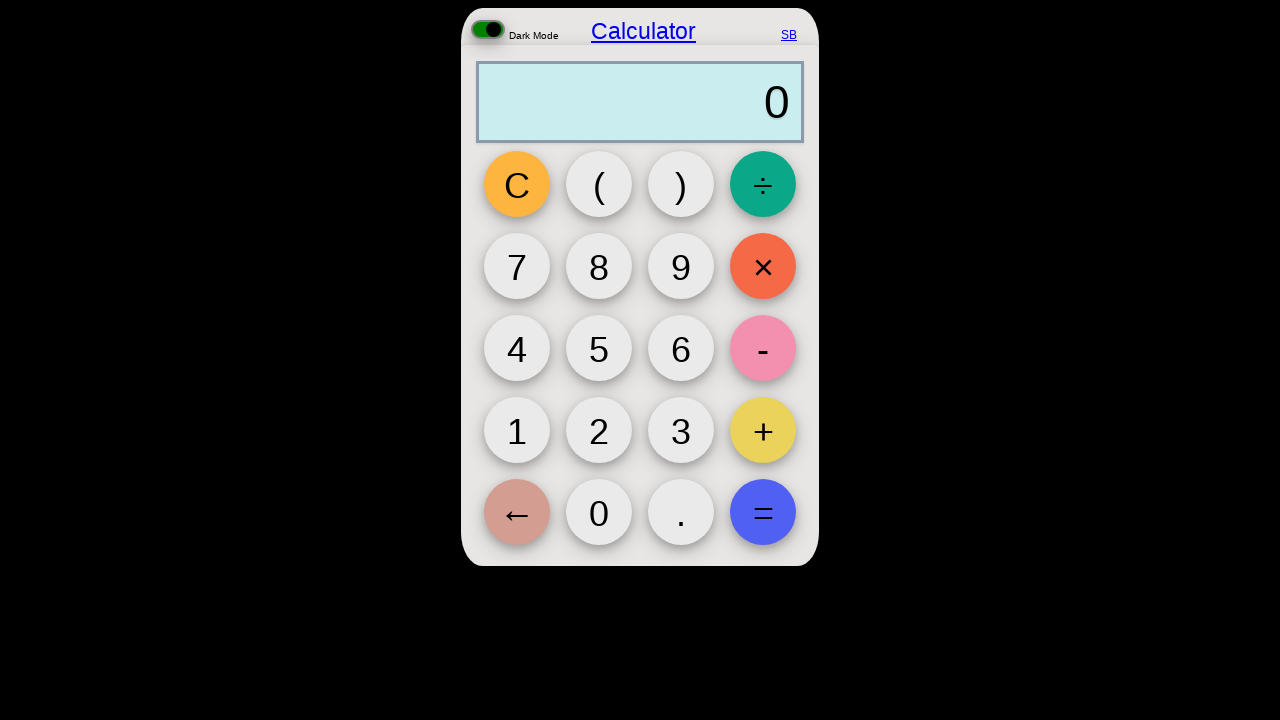

Navigated to calculator application
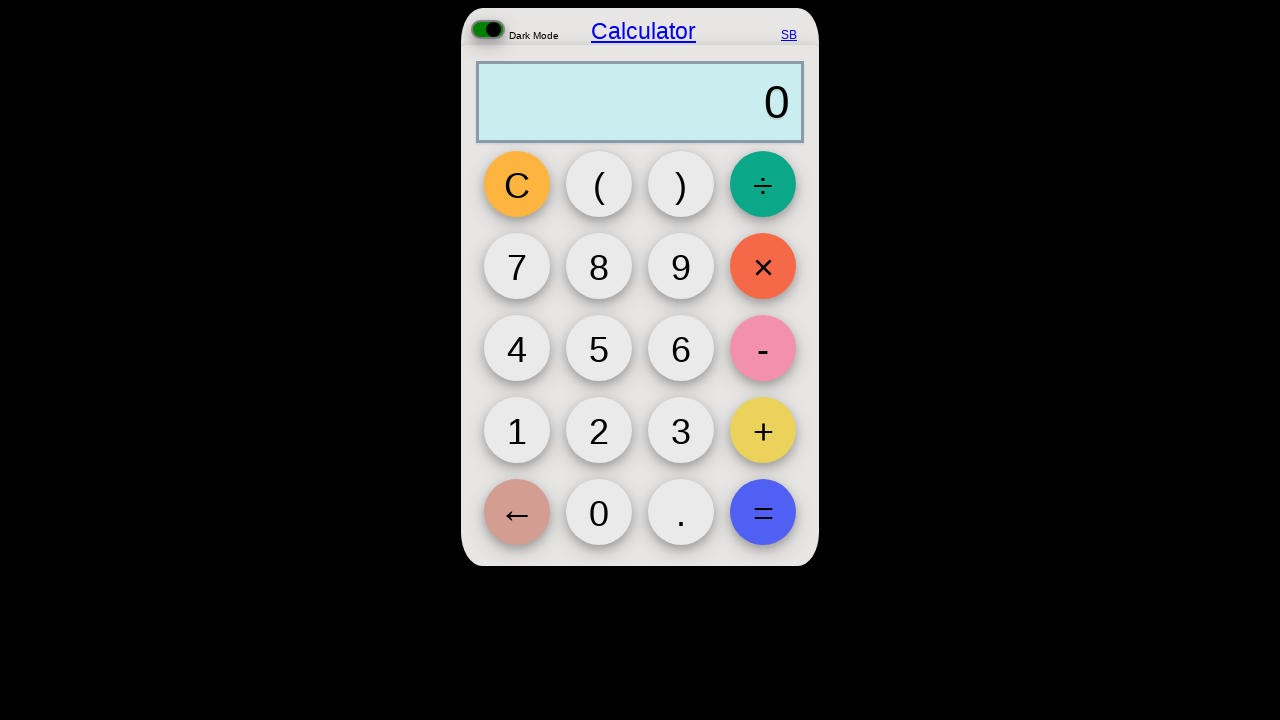

Clicked button '2' at (599, 430) on button:has-text('2')
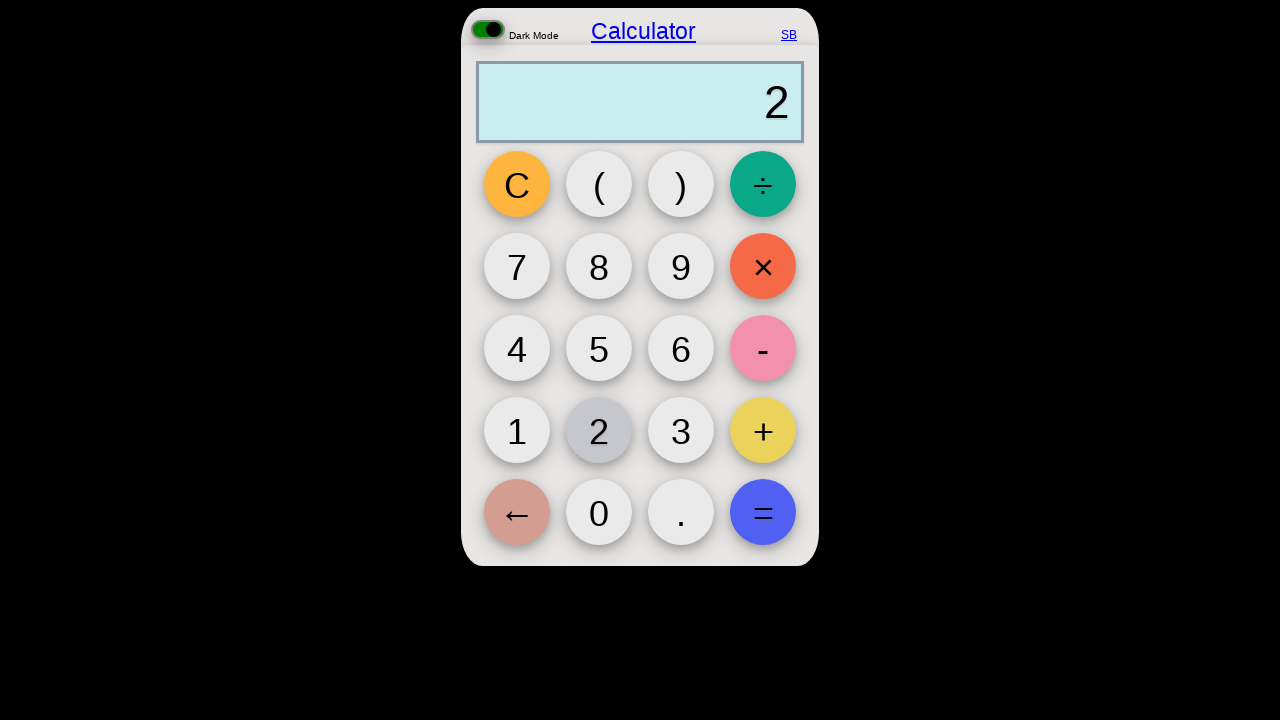

Clicked button '+' at (763, 430) on button:has-text('+')
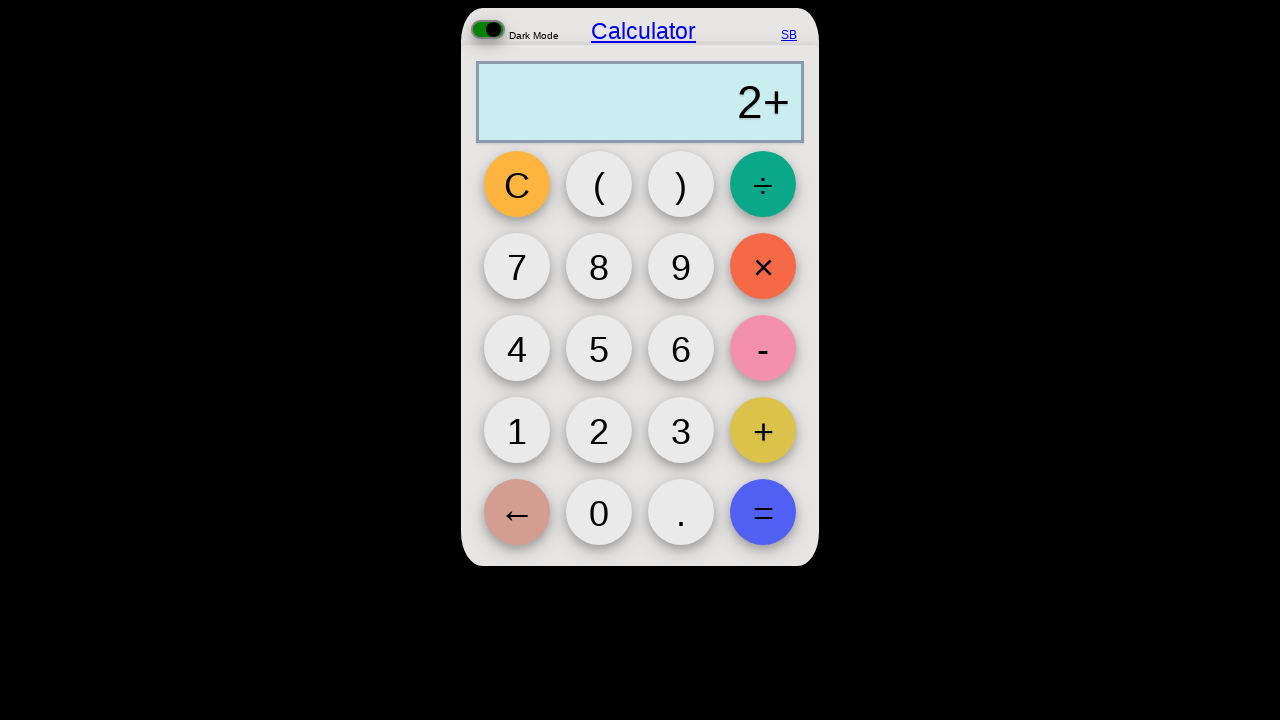

Clicked button '2' at (599, 430) on button:has-text('2')
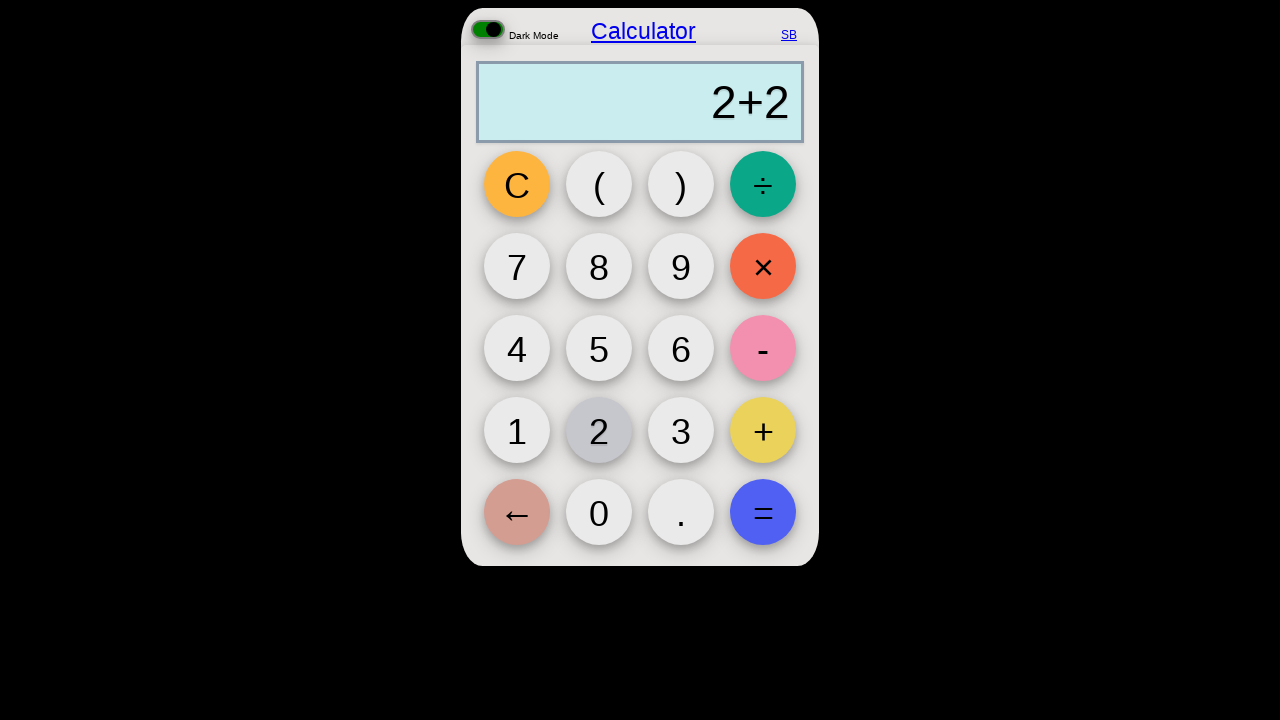

Clicked button '=' at (763, 512) on button:has-text('=')
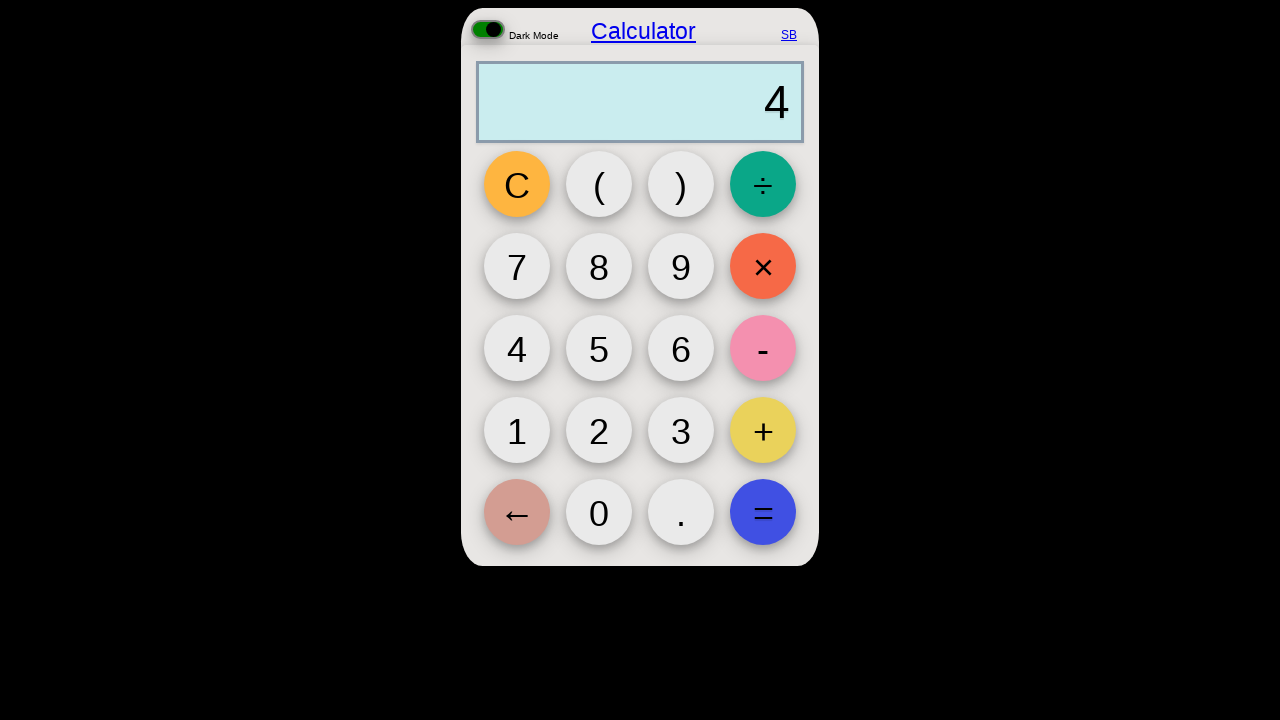

Output field loaded
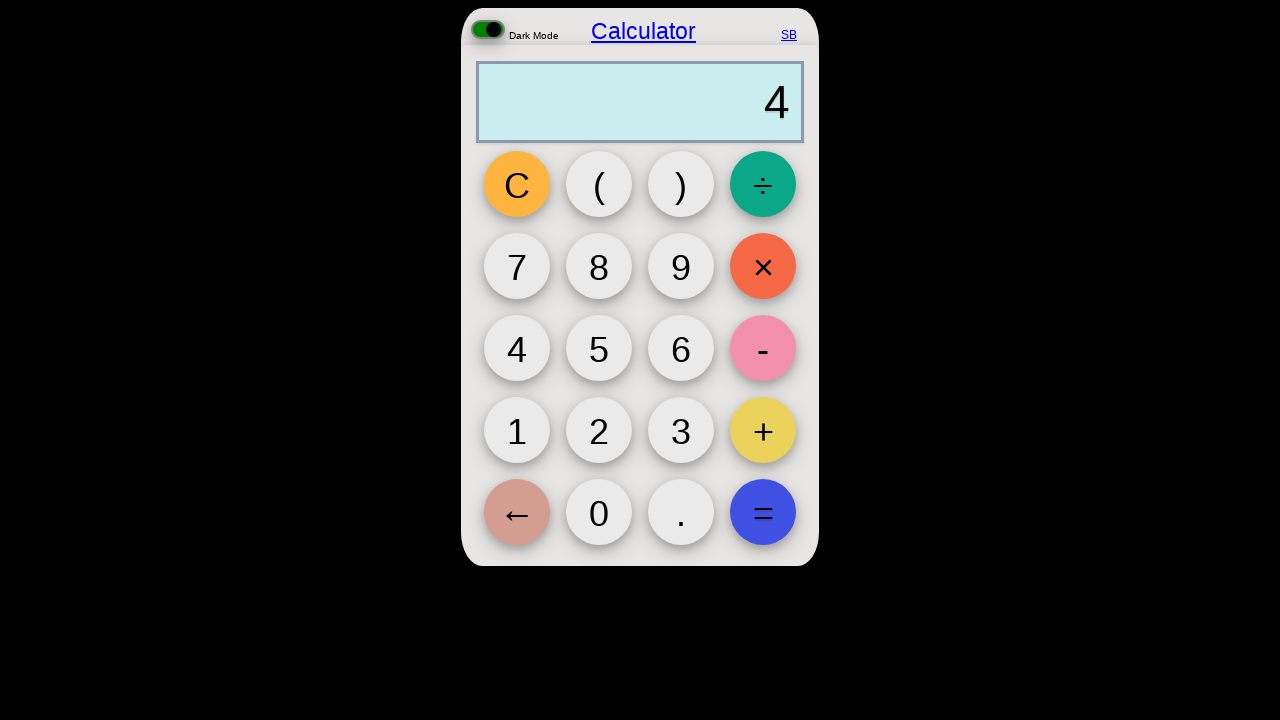

Verified calculator result is '4'
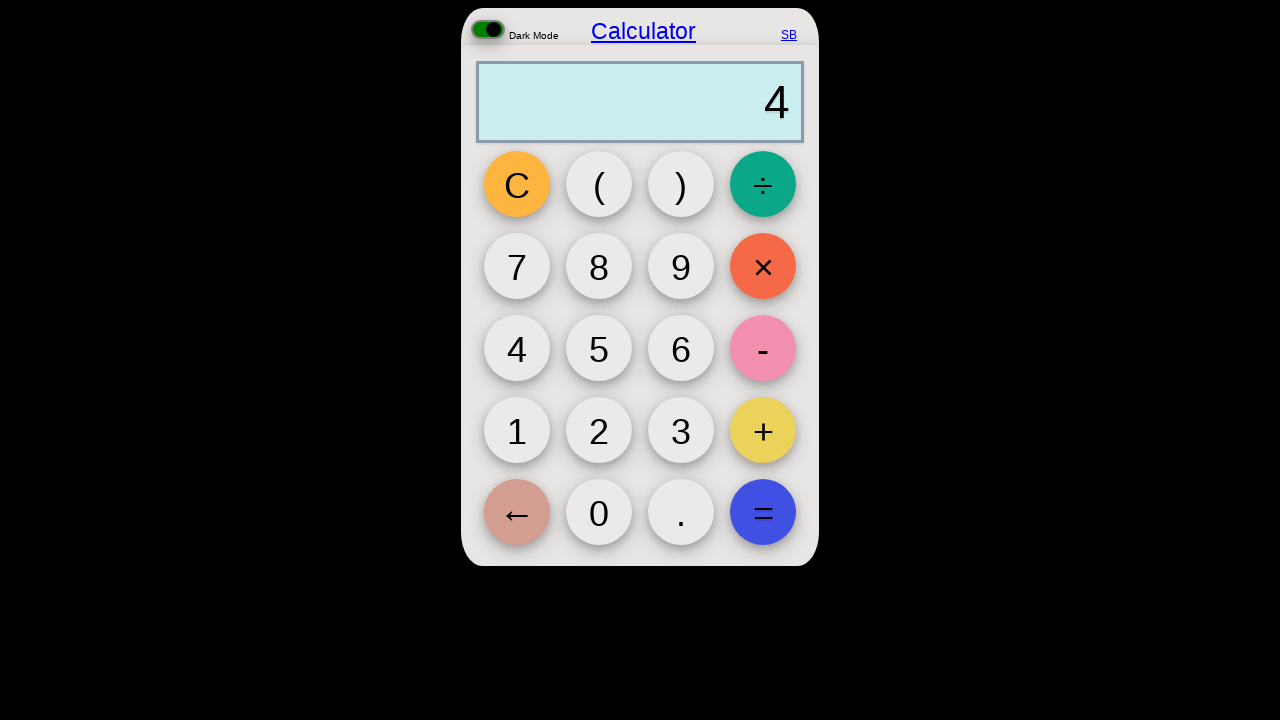

Assertion passed: result equals 4
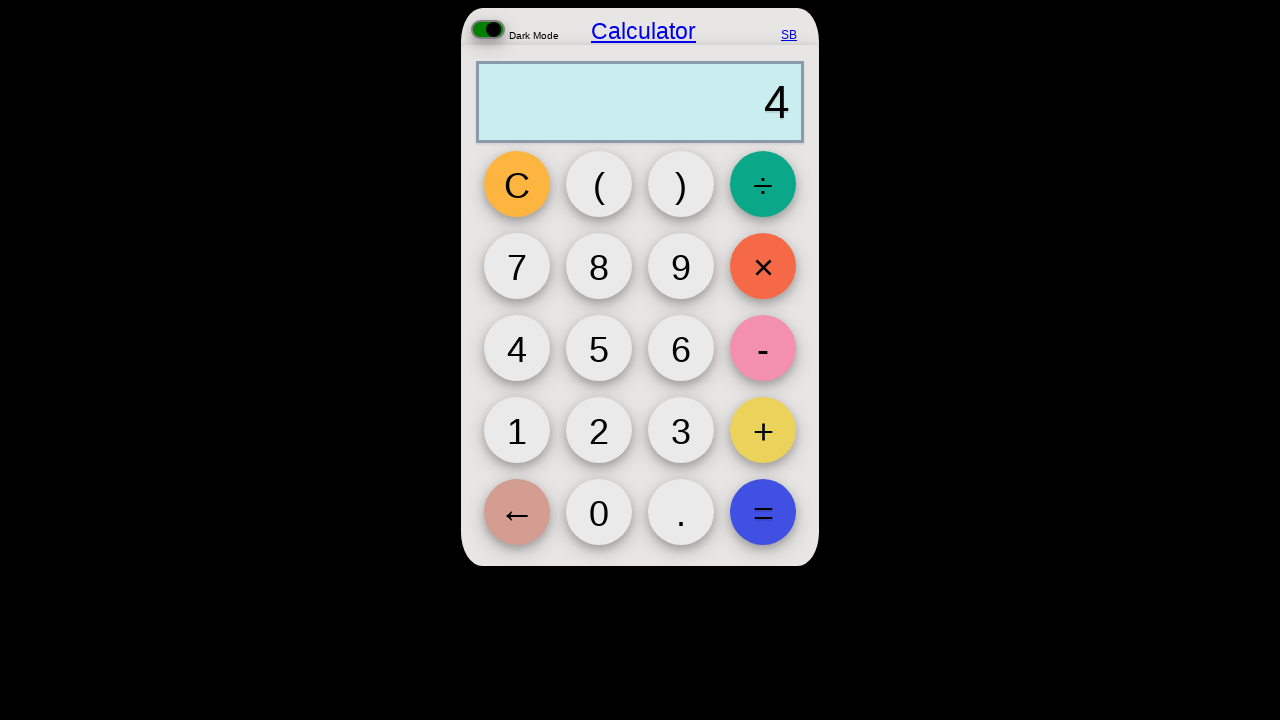

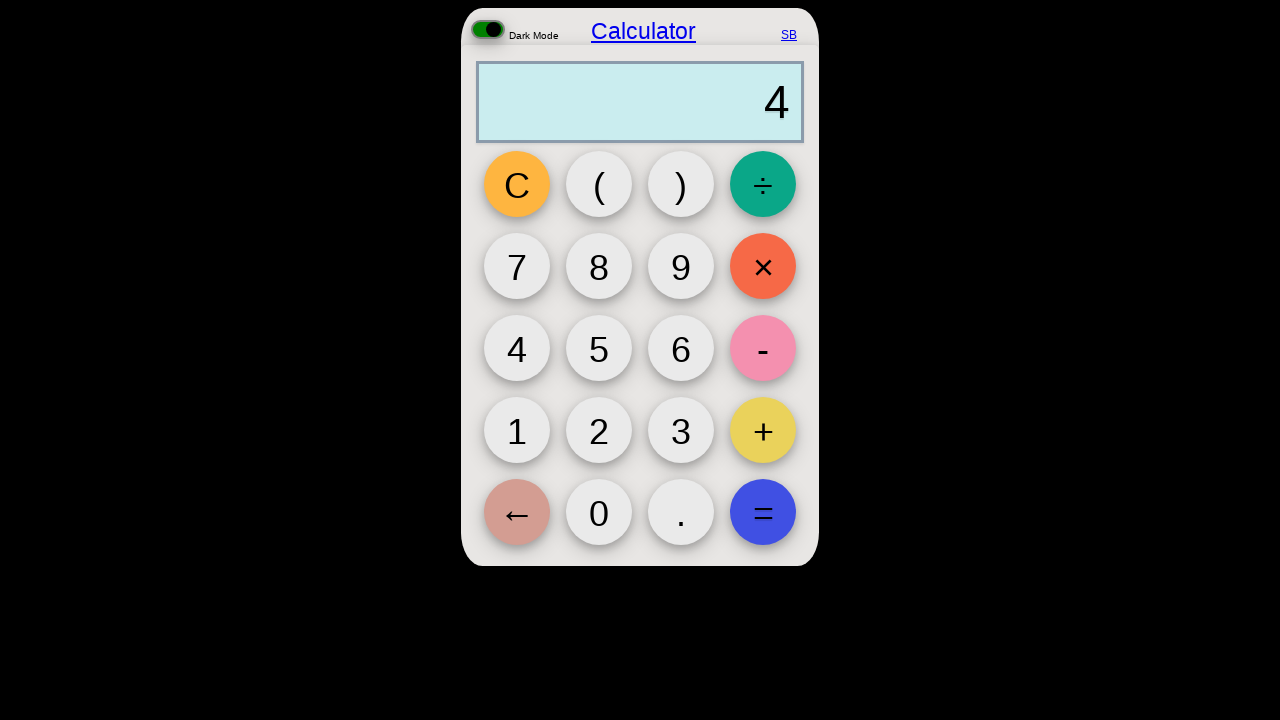